Tests clicking on the route planning button to open route planning feature

Starting URL: https://en.mapy.cz/zakladni?x=14.3999996&y=50.0499992&z=17

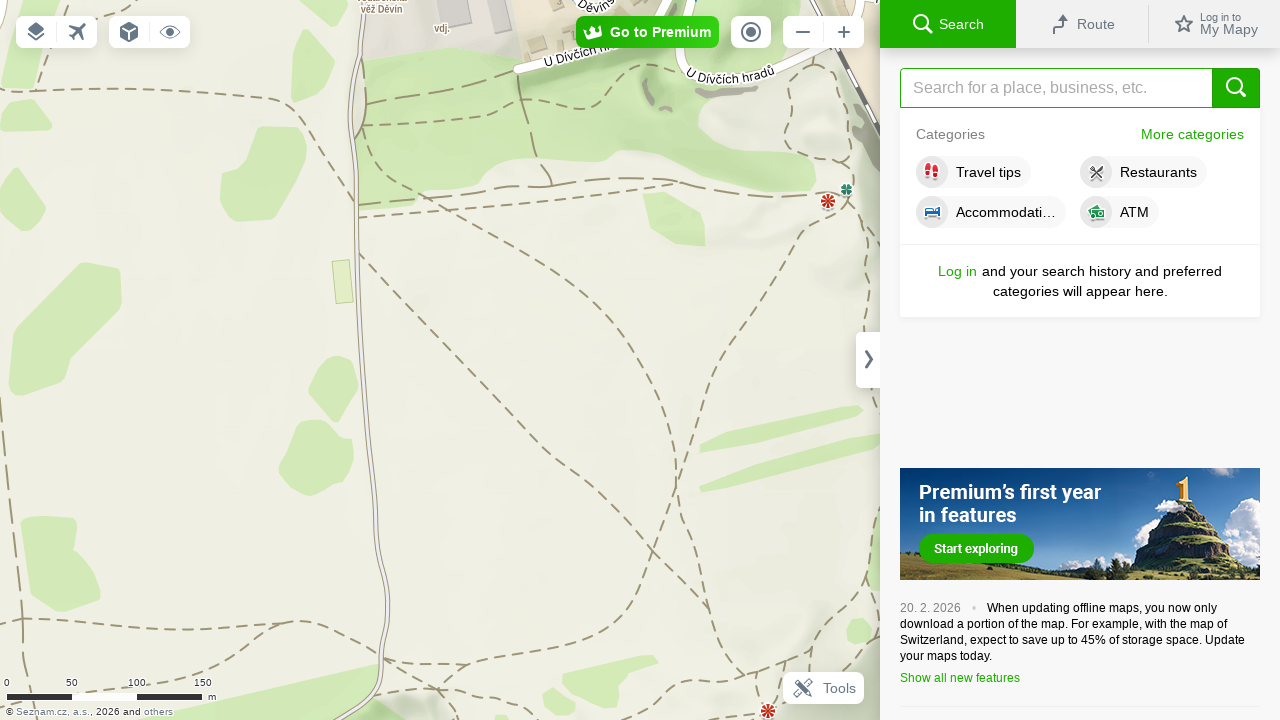

Clicked the route planning button at (1082, 24) on button.icon.route
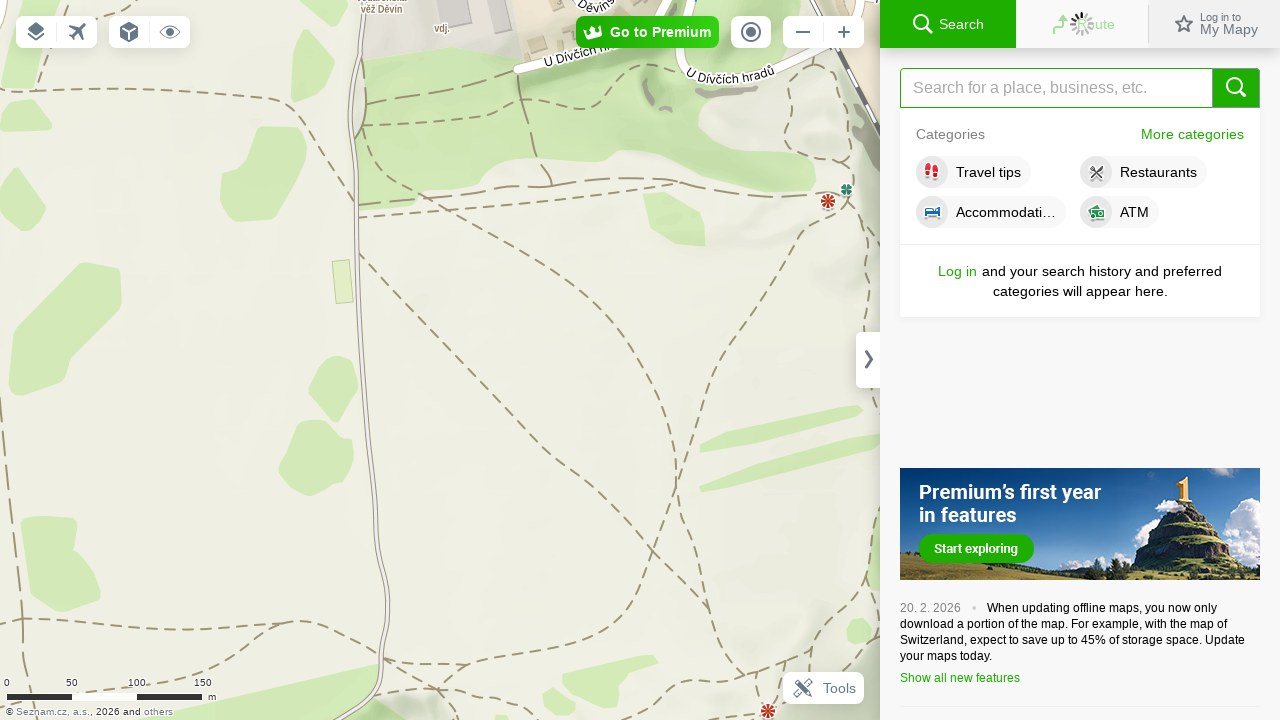

Waited for route planning panel to appear
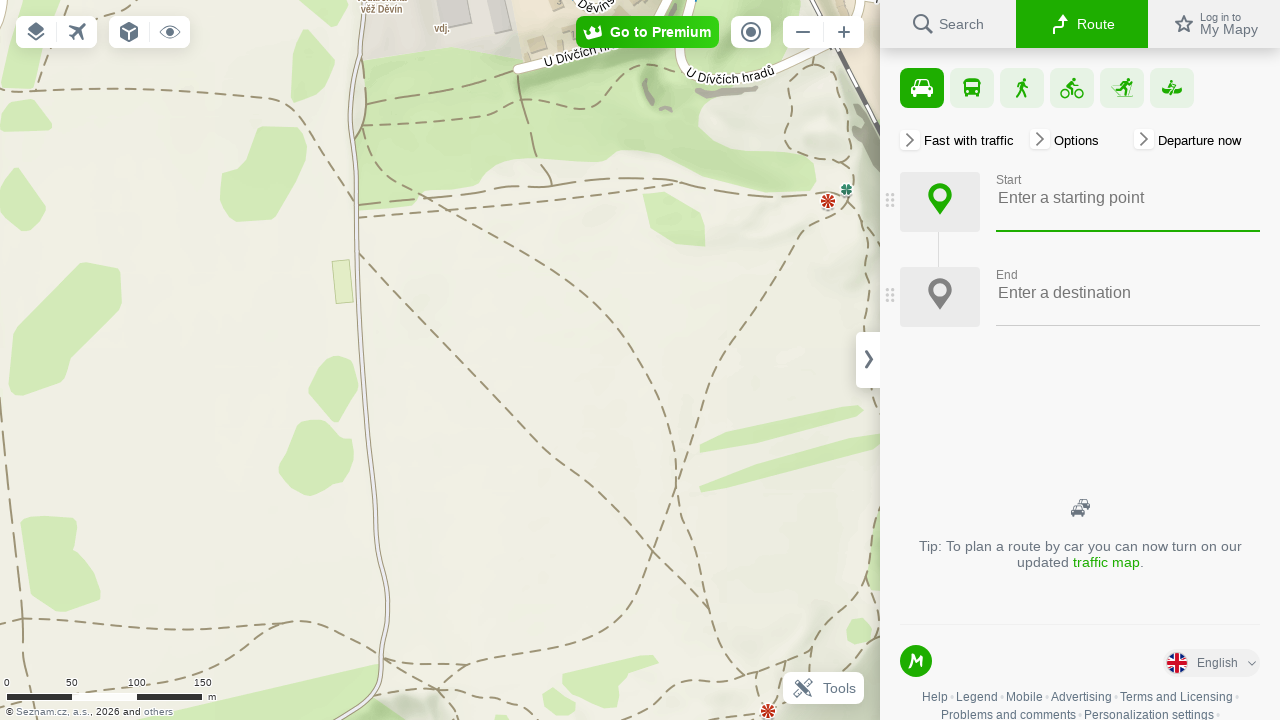

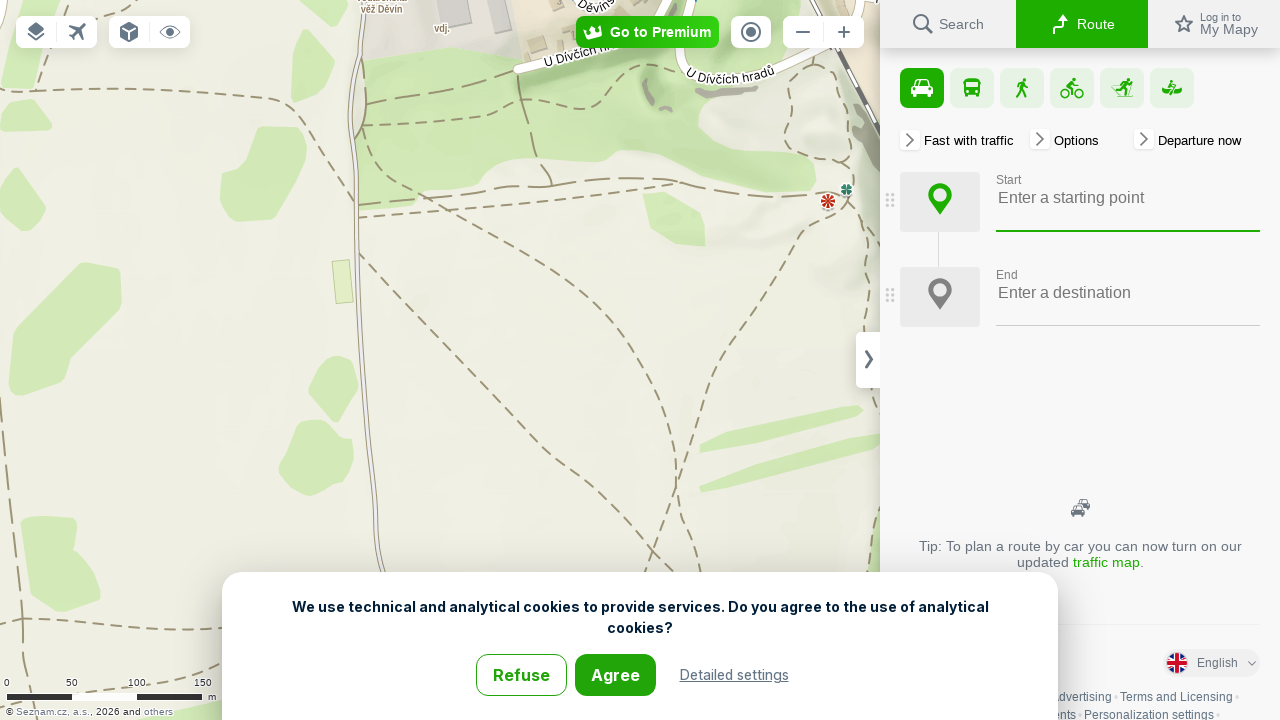